Tests that edits are saved when the edit input loses focus (blur event)

Starting URL: https://demo.playwright.dev/todomvc

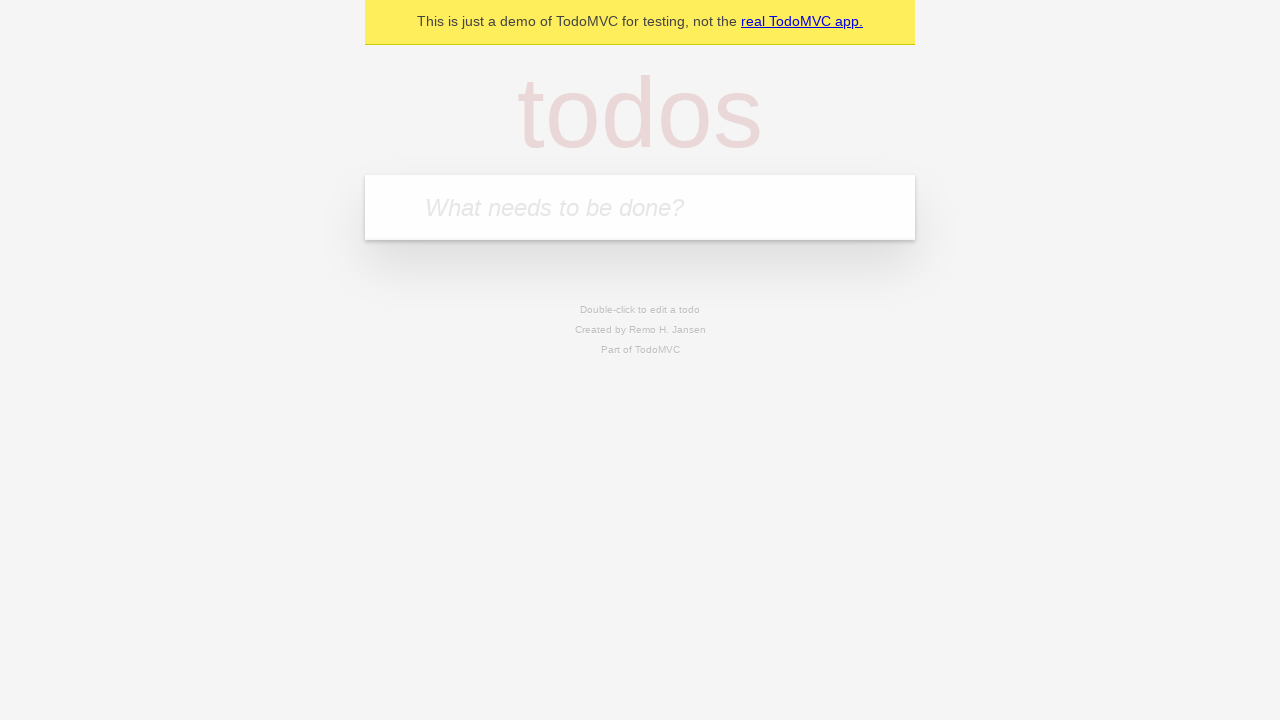

Filled todo input with 'buy some cheese' on internal:attr=[placeholder="What needs to be done?"i]
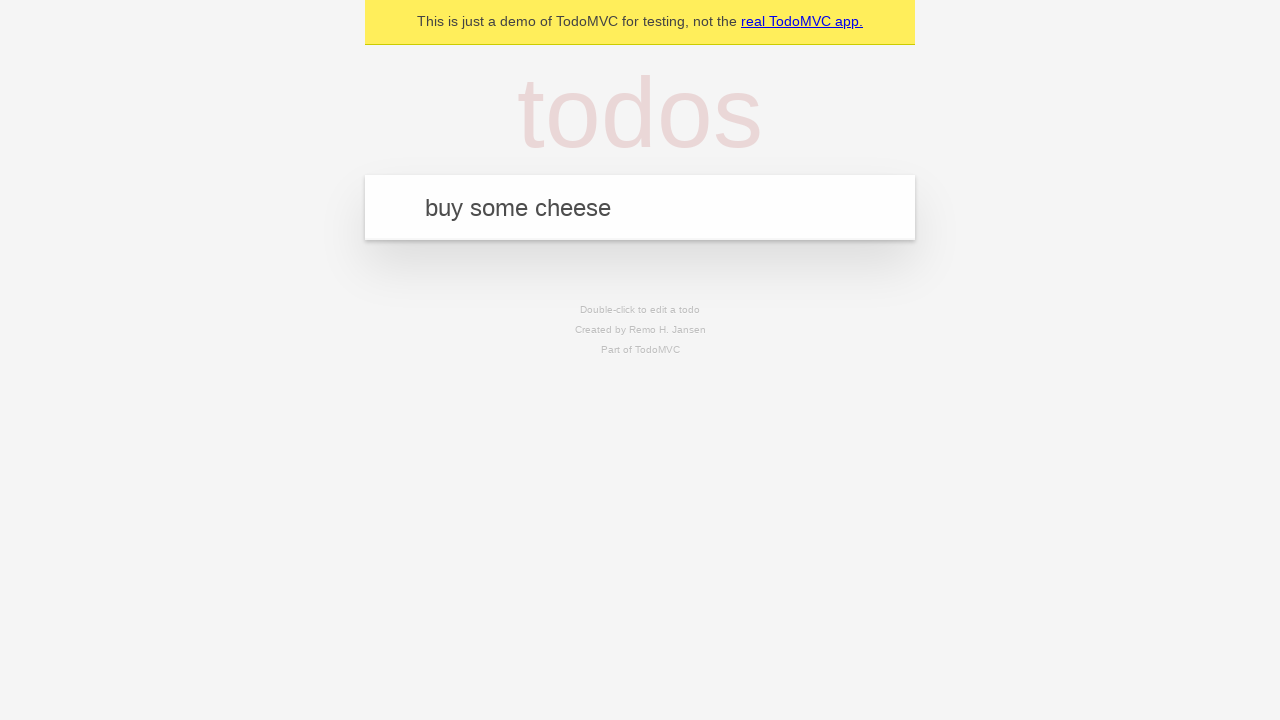

Pressed Enter to create first todo on internal:attr=[placeholder="What needs to be done?"i]
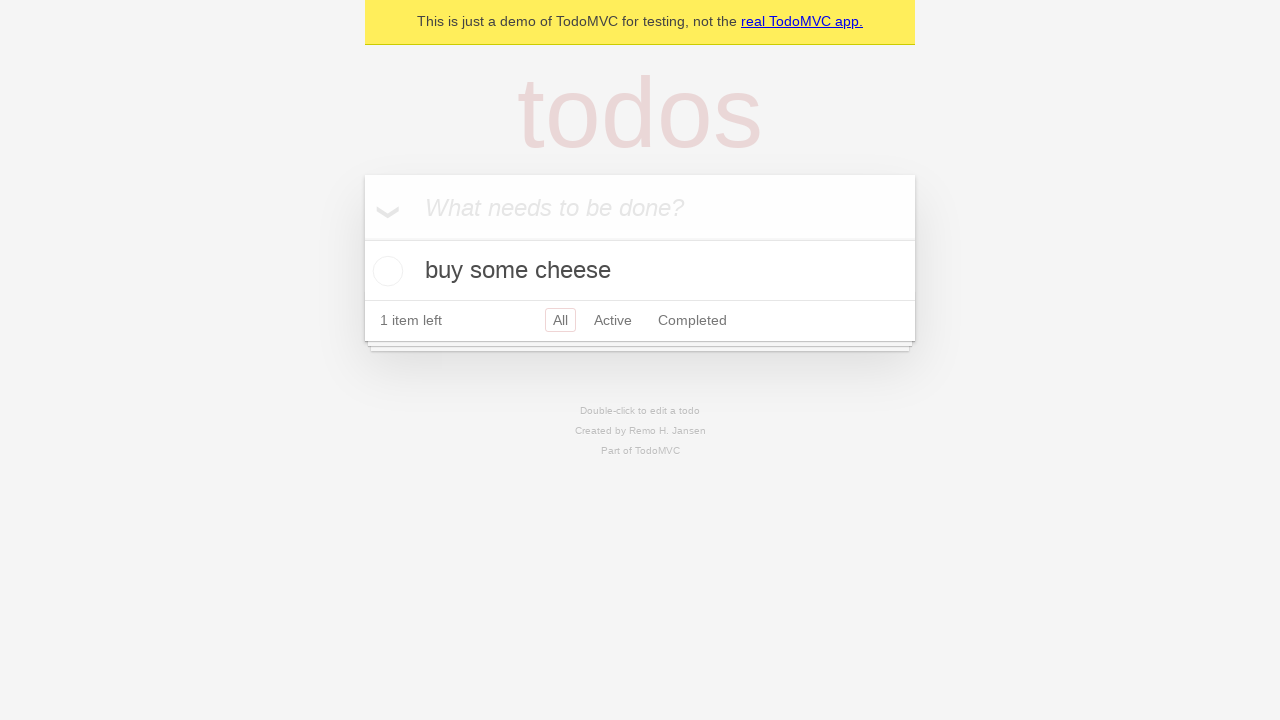

Filled todo input with 'feed the cat' on internal:attr=[placeholder="What needs to be done?"i]
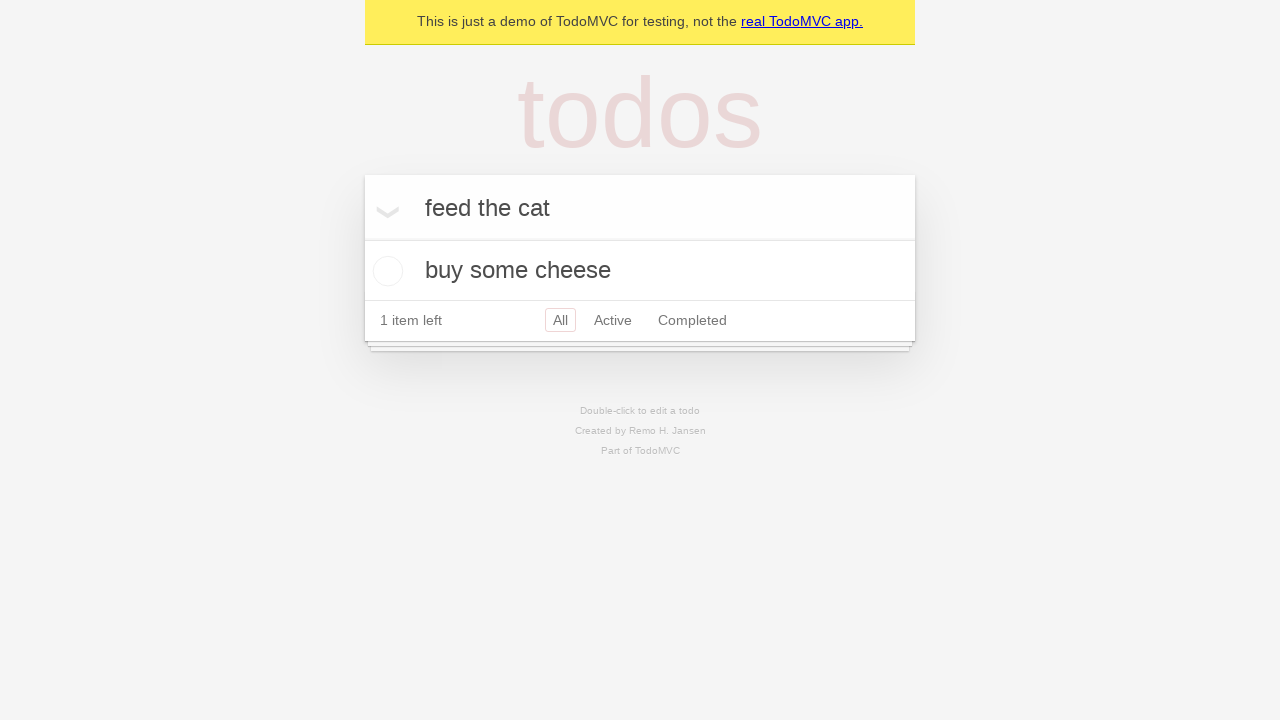

Pressed Enter to create second todo on internal:attr=[placeholder="What needs to be done?"i]
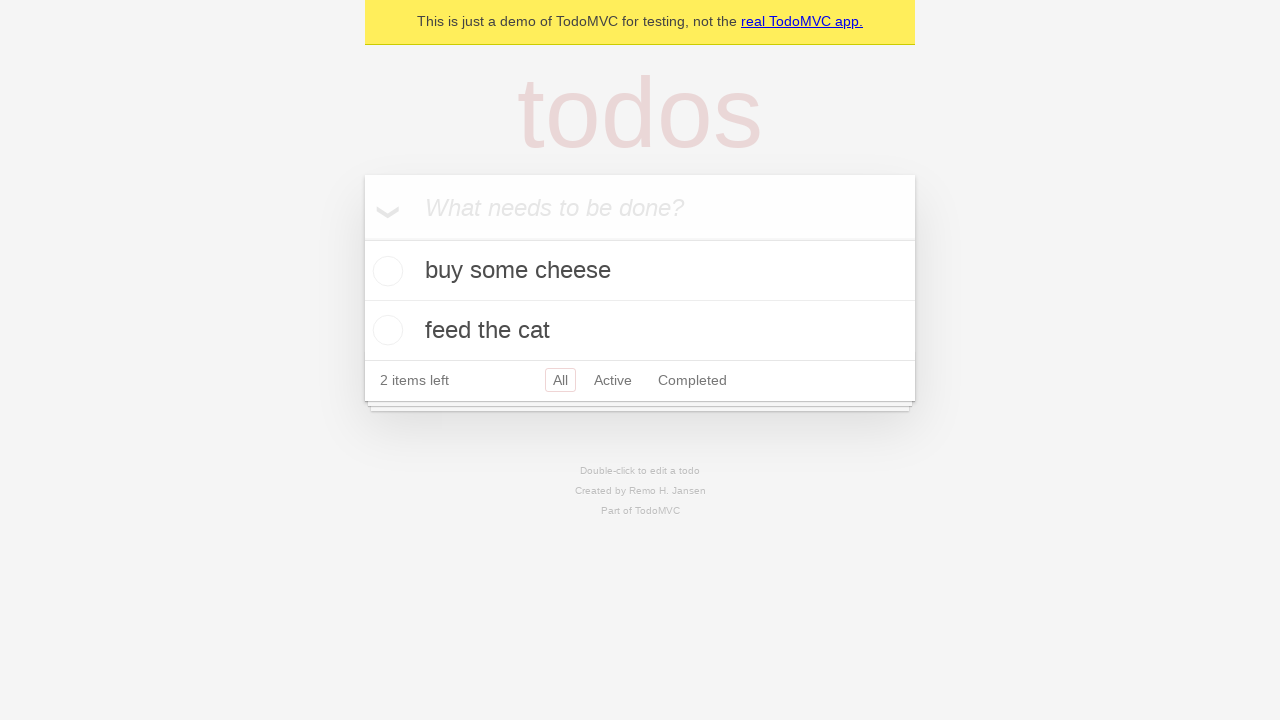

Filled todo input with 'book a doctors appointment' on internal:attr=[placeholder="What needs to be done?"i]
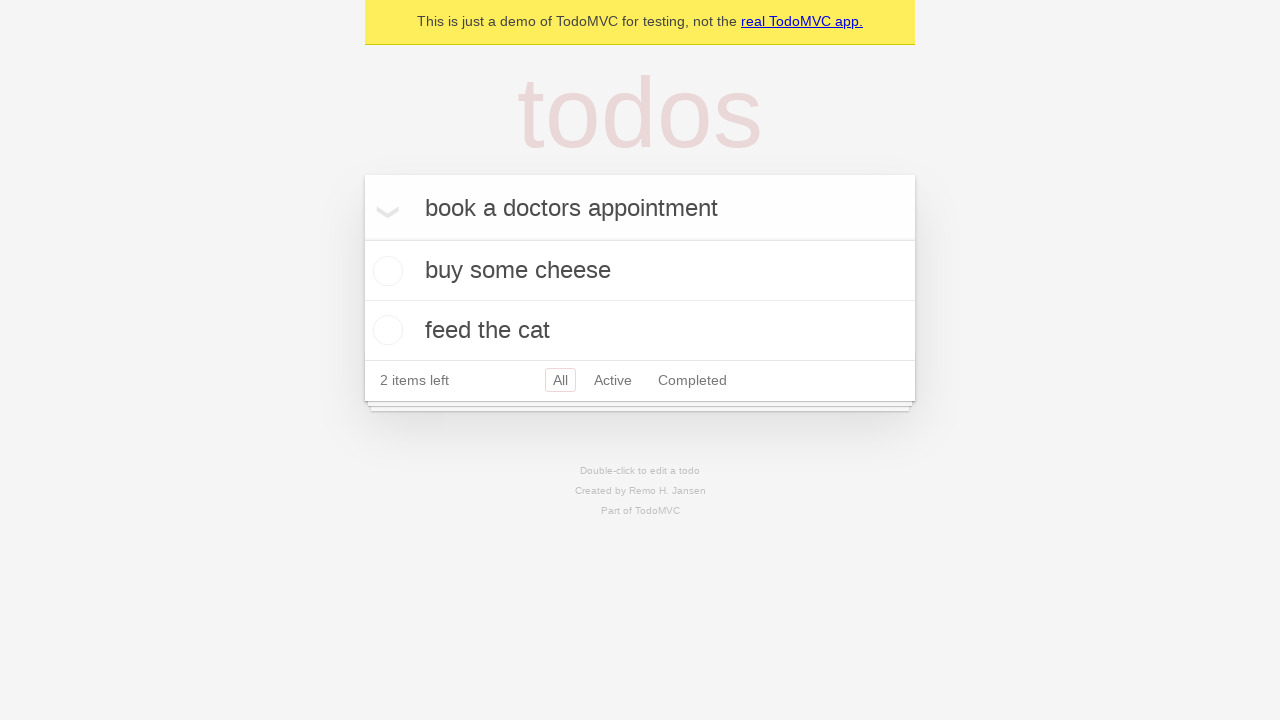

Pressed Enter to create third todo on internal:attr=[placeholder="What needs to be done?"i]
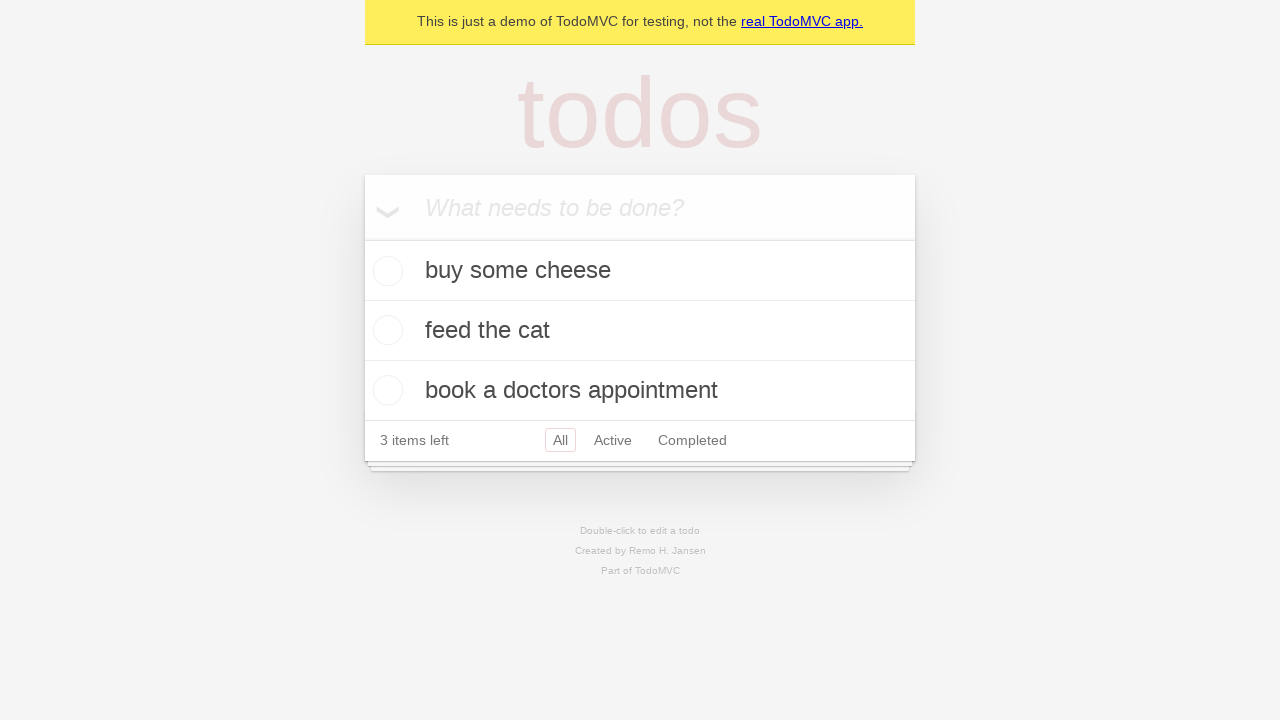

Double-clicked second todo item to enter edit mode at (640, 331) on internal:testid=[data-testid="todo-item"s] >> nth=1
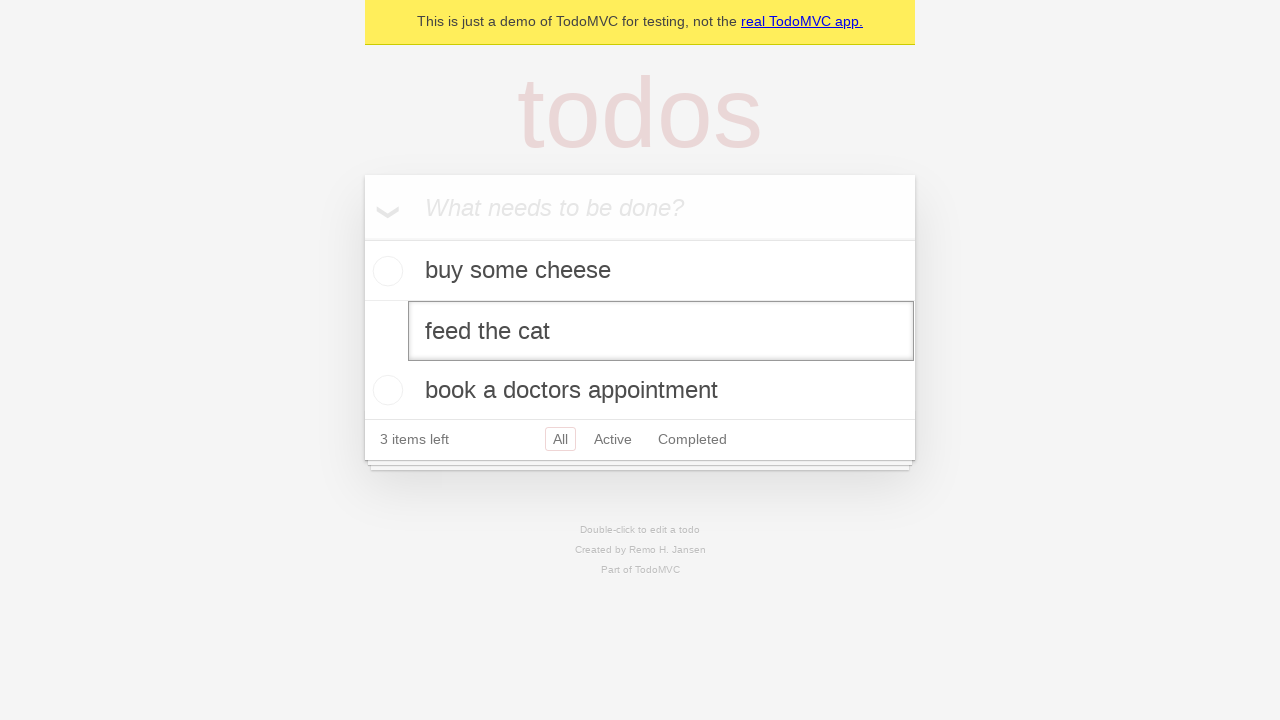

Updated second todo text to 'buy some sausages' on internal:testid=[data-testid="todo-item"s] >> nth=1 >> internal:role=textbox[nam
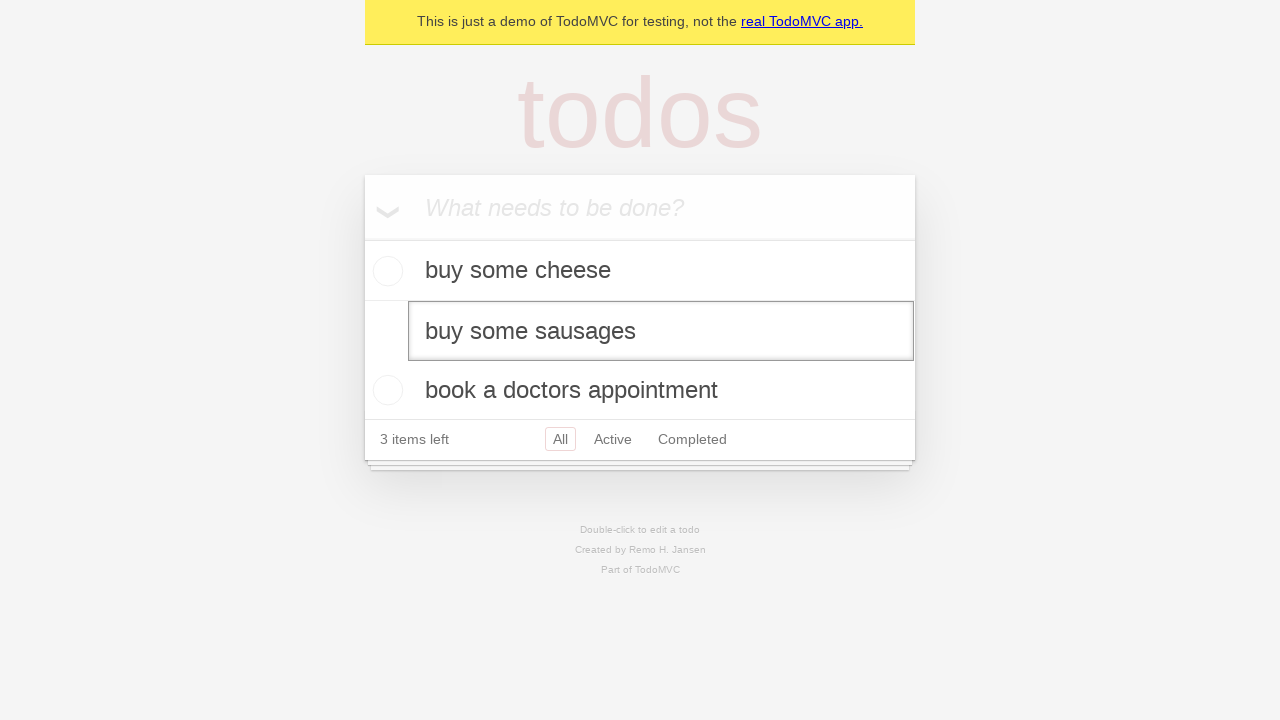

Triggered blur event on edit input to save changes
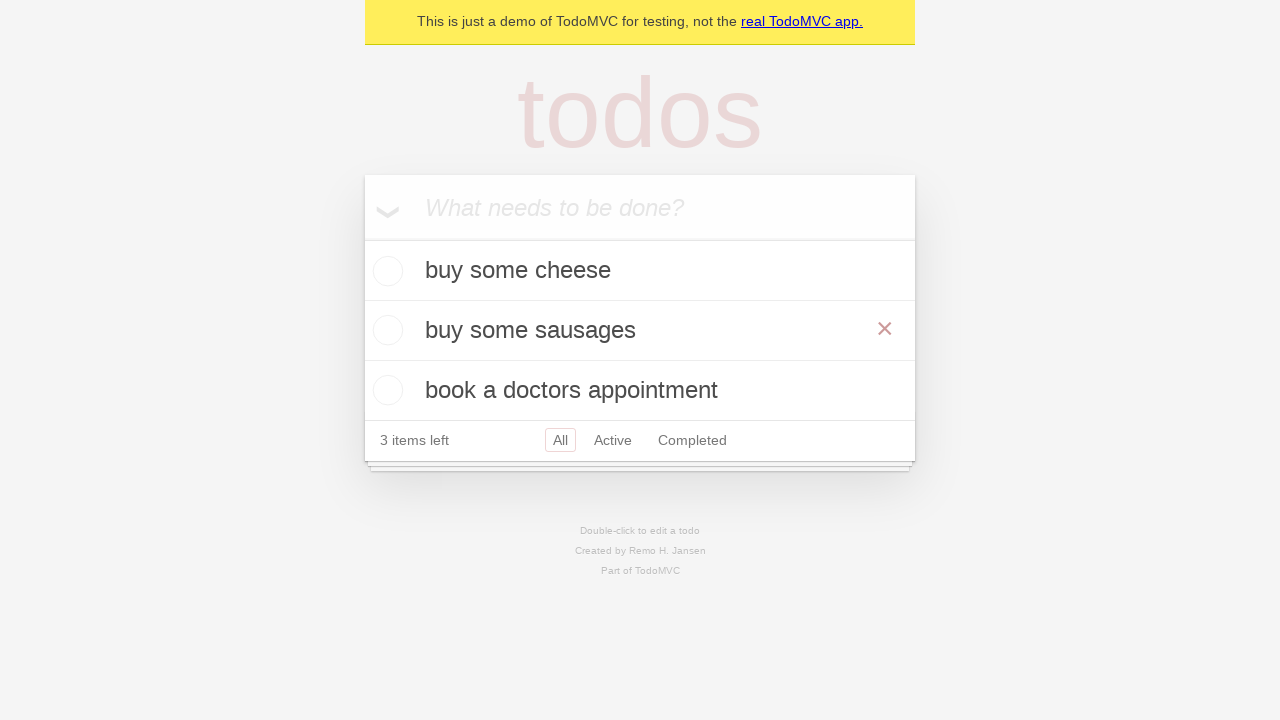

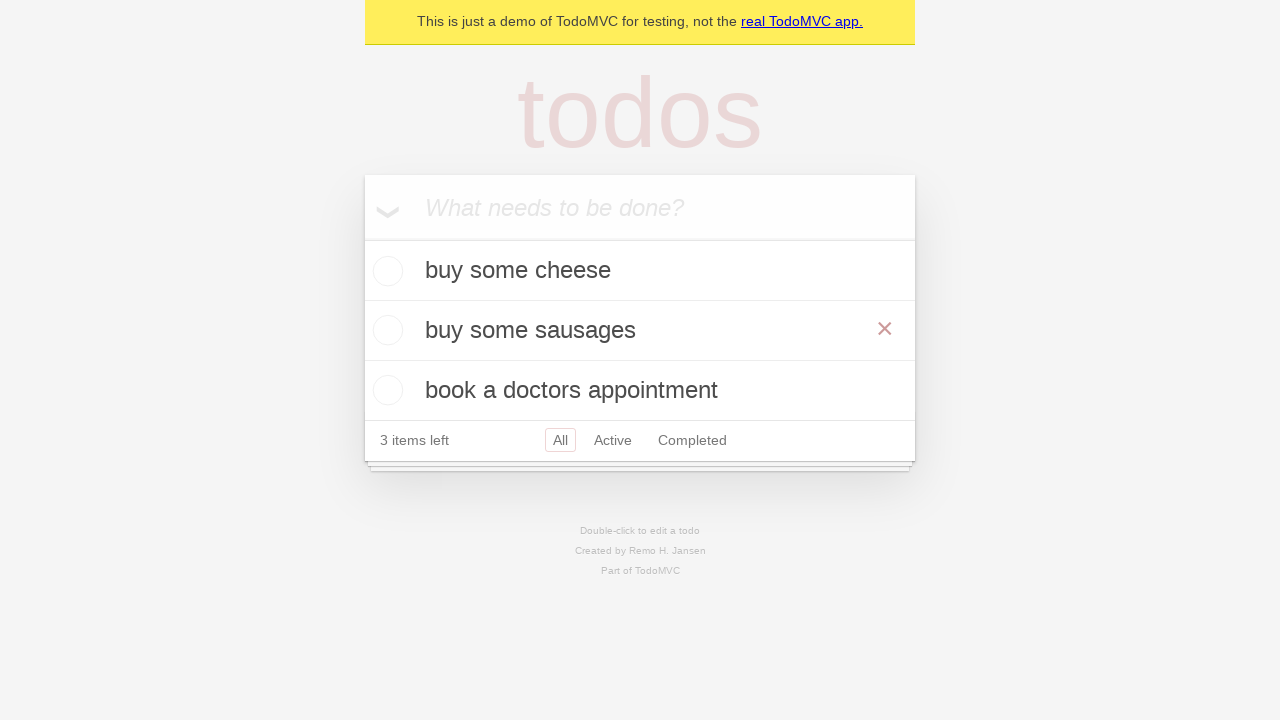